Tests handling modal window by opening it and clicking the save button

Starting URL: https://bonigarcia.dev/selenium-webdriver-java/dialog-boxes.html

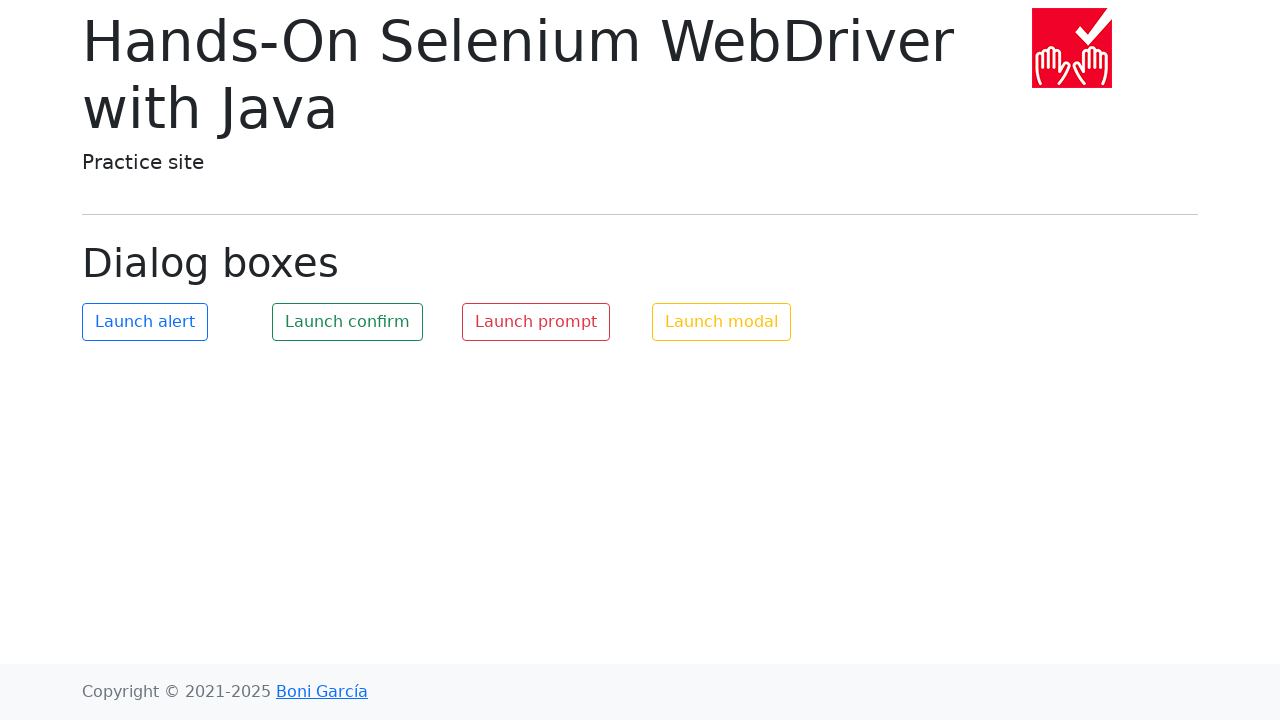

Clicked button to open modal window at (722, 322) on #my-modal
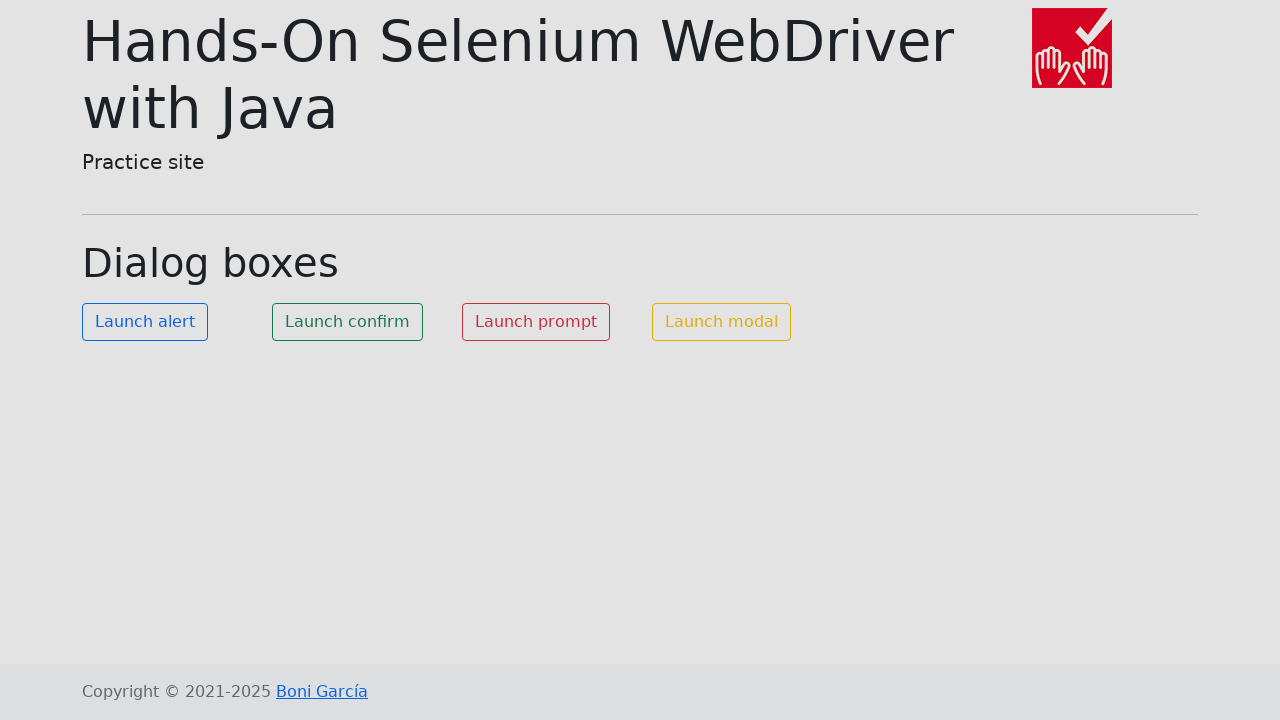

Clicked save button in modal at (804, 184) on .btn.btn-primary.model-button
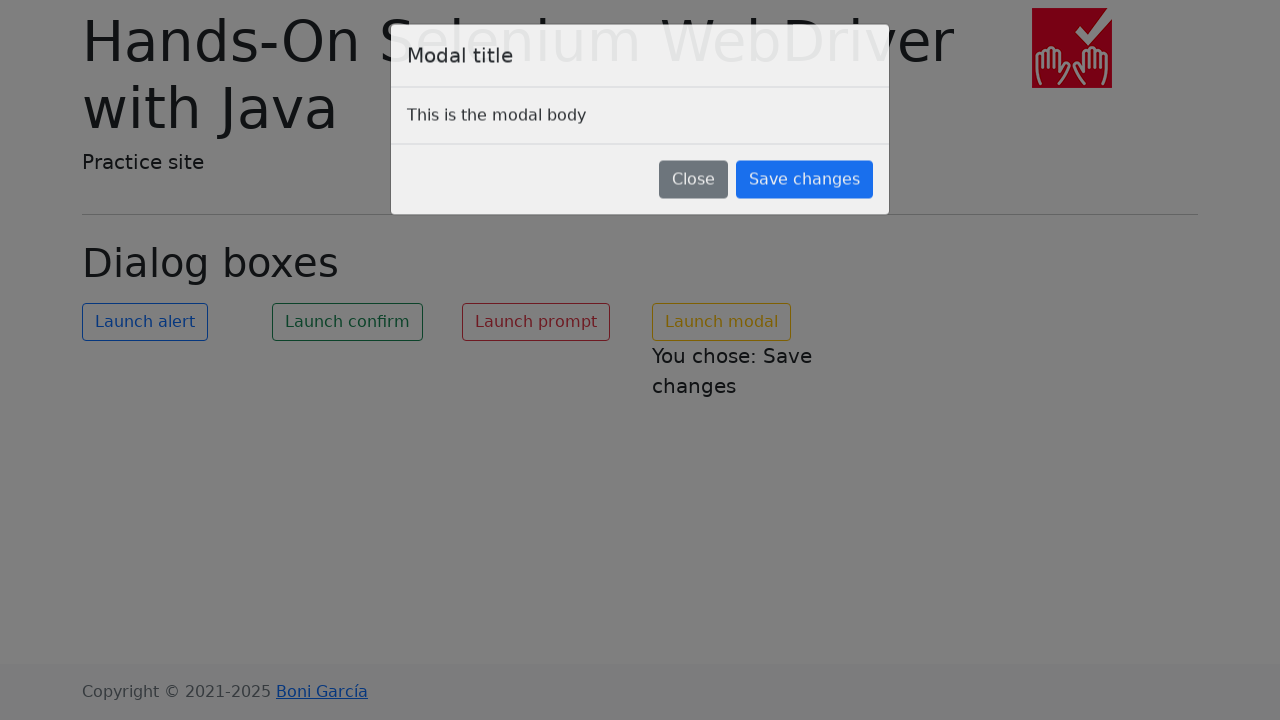

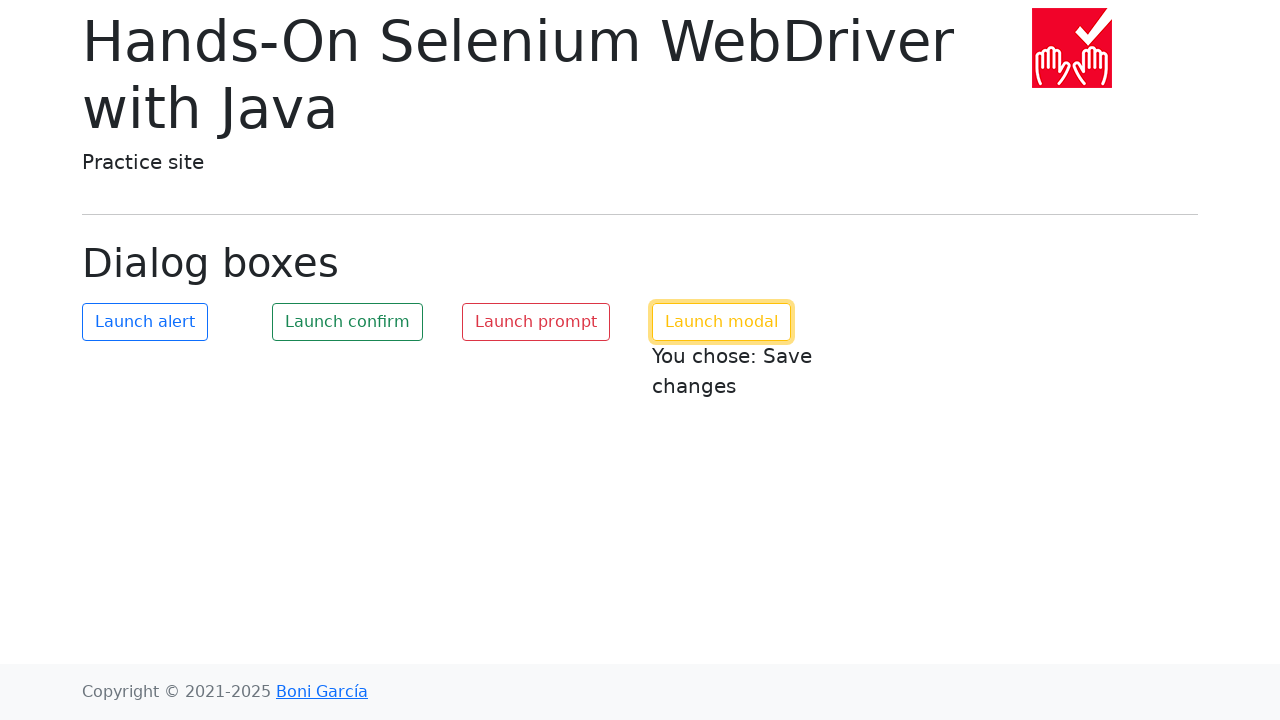